Tests editing a record in a web table by clicking the edit button and submitting

Starting URL: https://demoqa.com/webtables

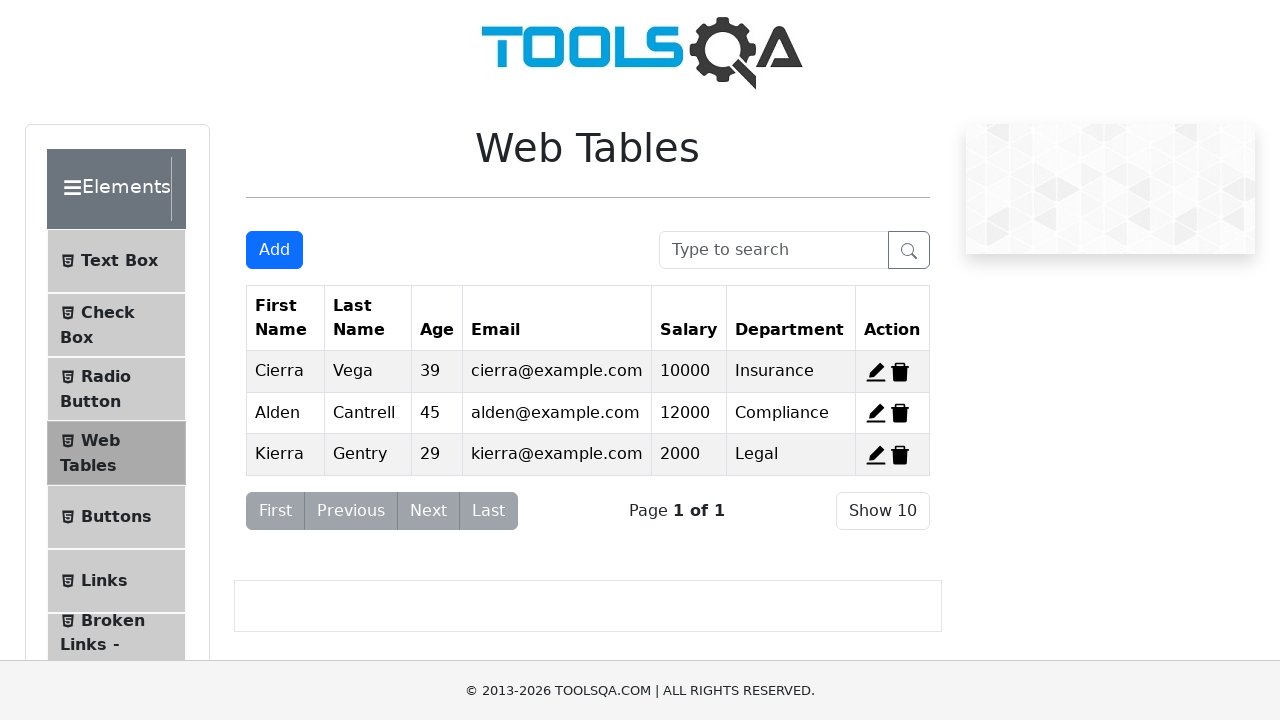

Clicked edit button for first record in web table at (876, 372) on xpath=//span[@id='edit-record-1']//*[@stroke='currentColor']
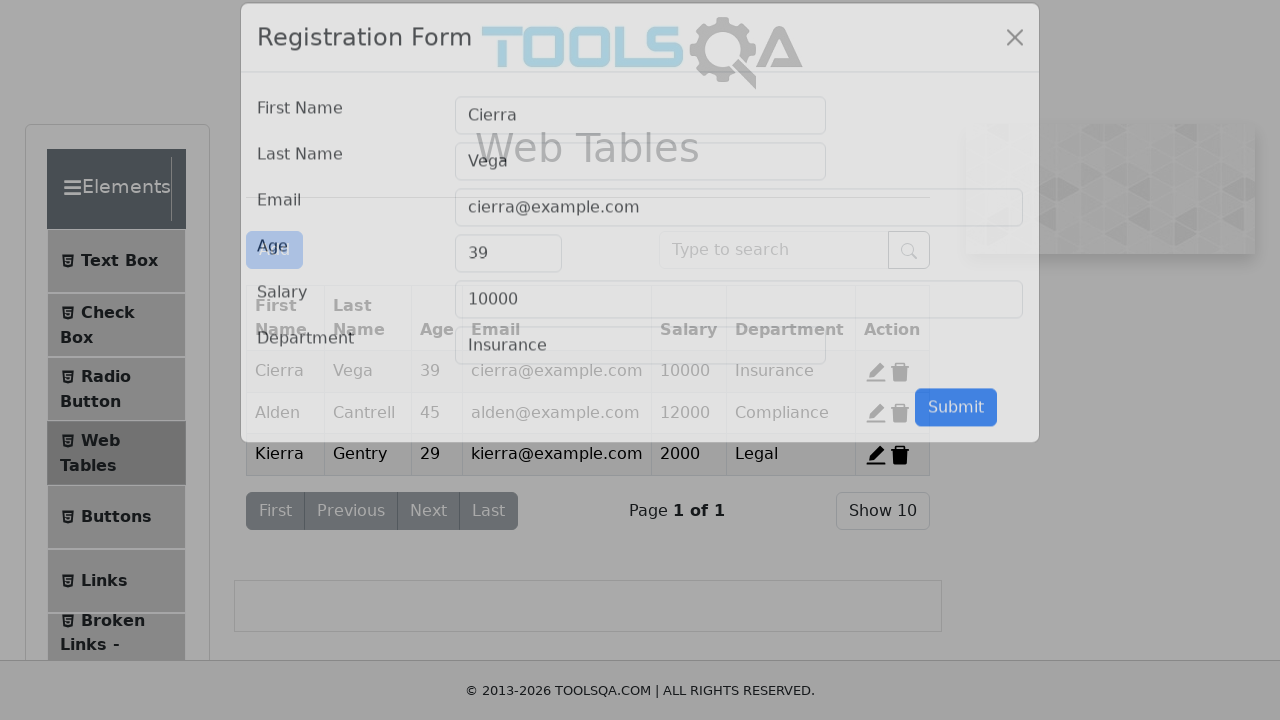

Submitted the edited record form at (956, 433) on #submit
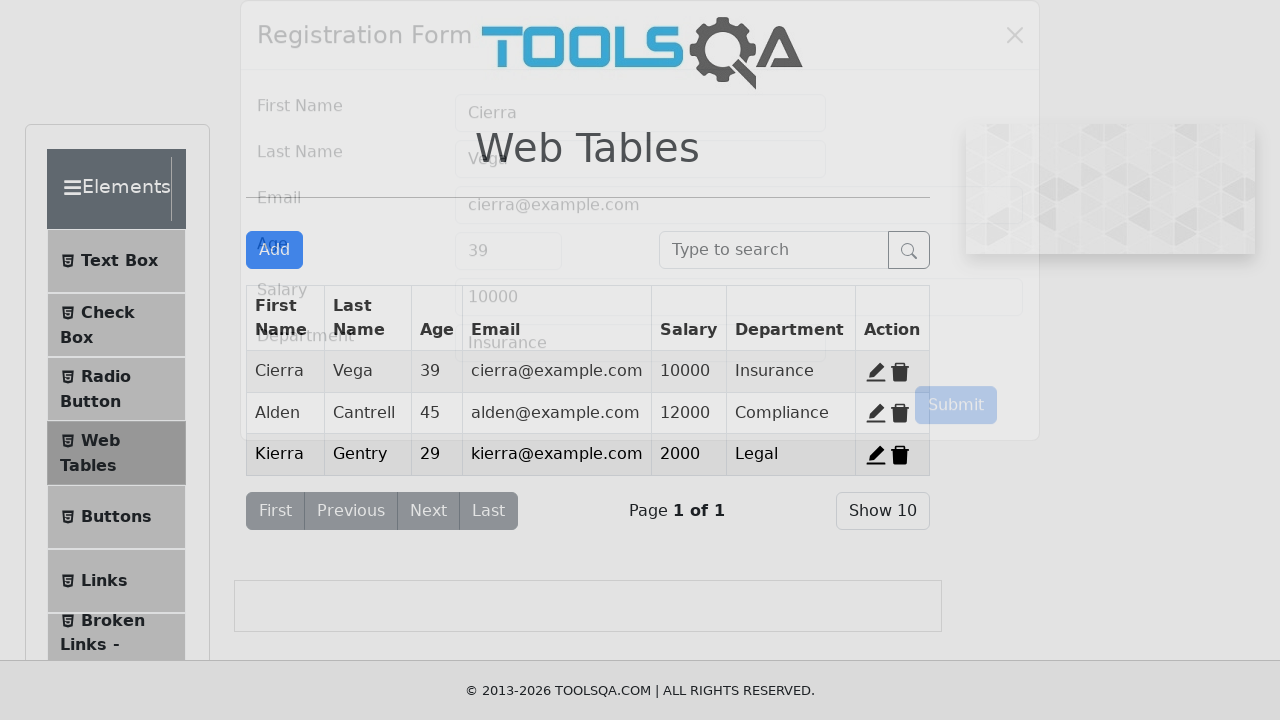

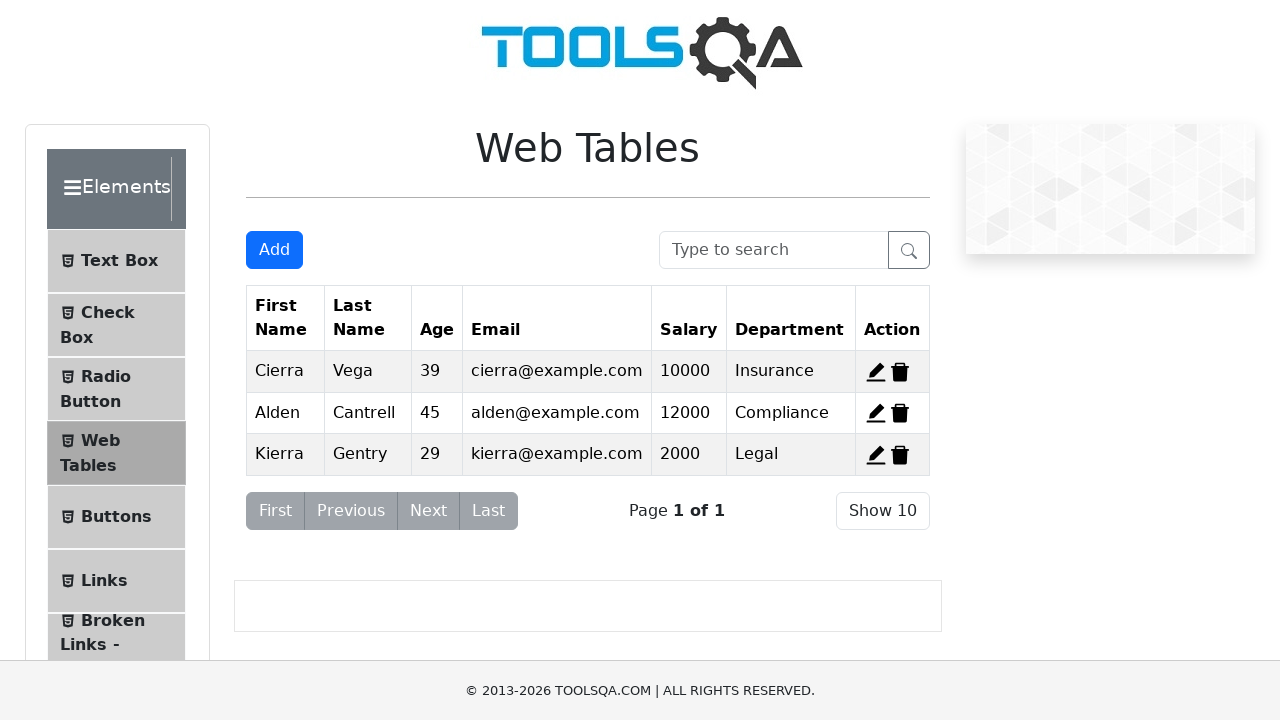